Tests submitting a form by filling a coupon code and clicking the submit button

Starting URL: https://example.cypress.io/commands/actions

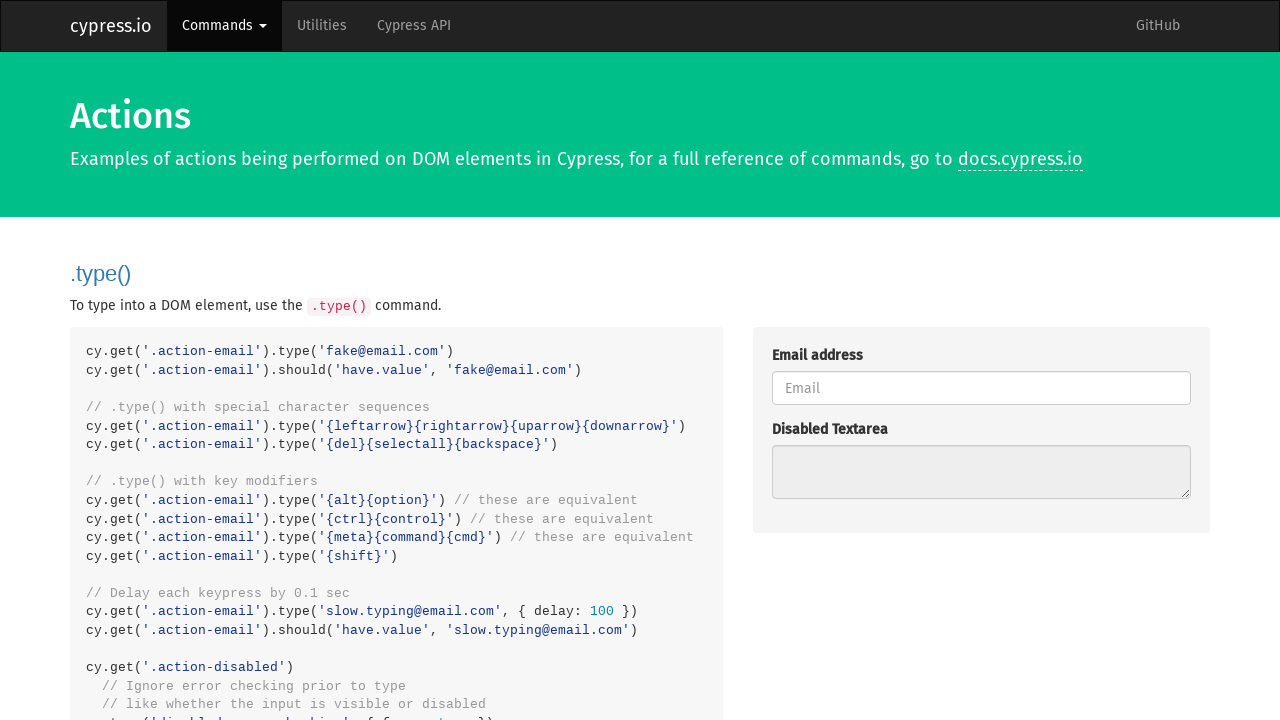

Filled coupon code field with 'HALFOFF' on .action-form >> [type='text']
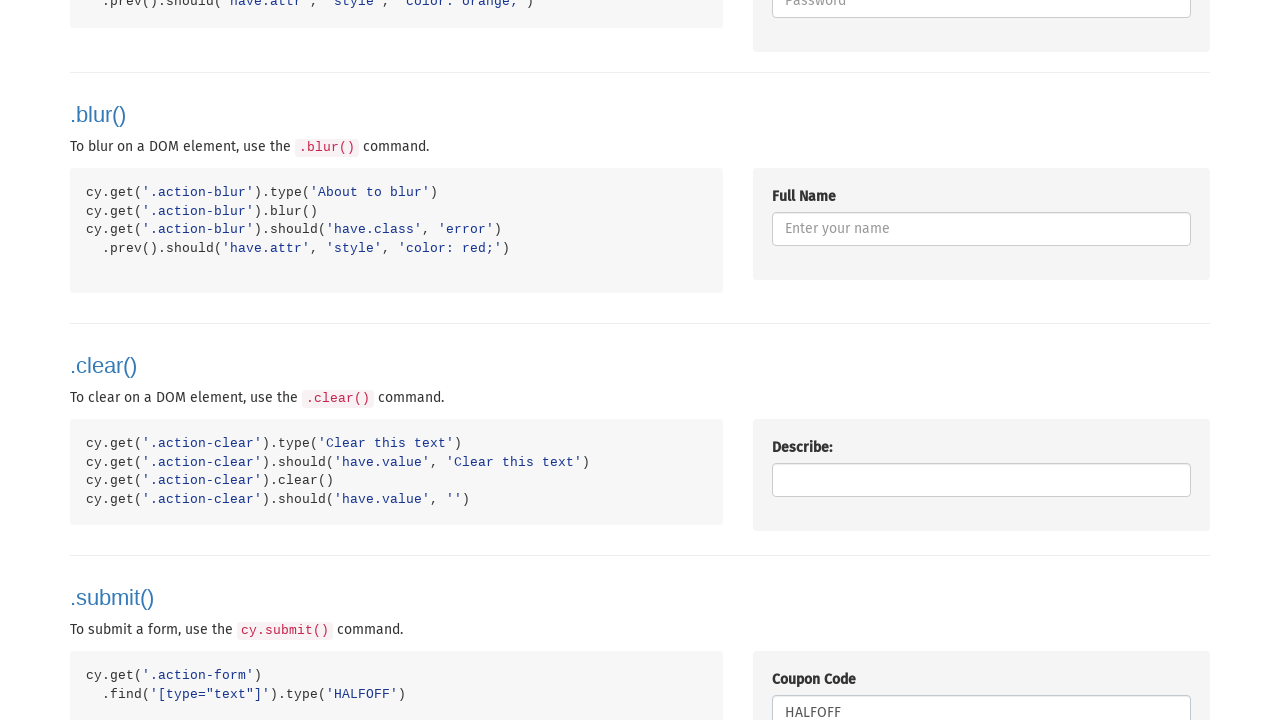

Clicked Submit button to submit the form at (807, 360) on internal:role=button[name="Submit"i]
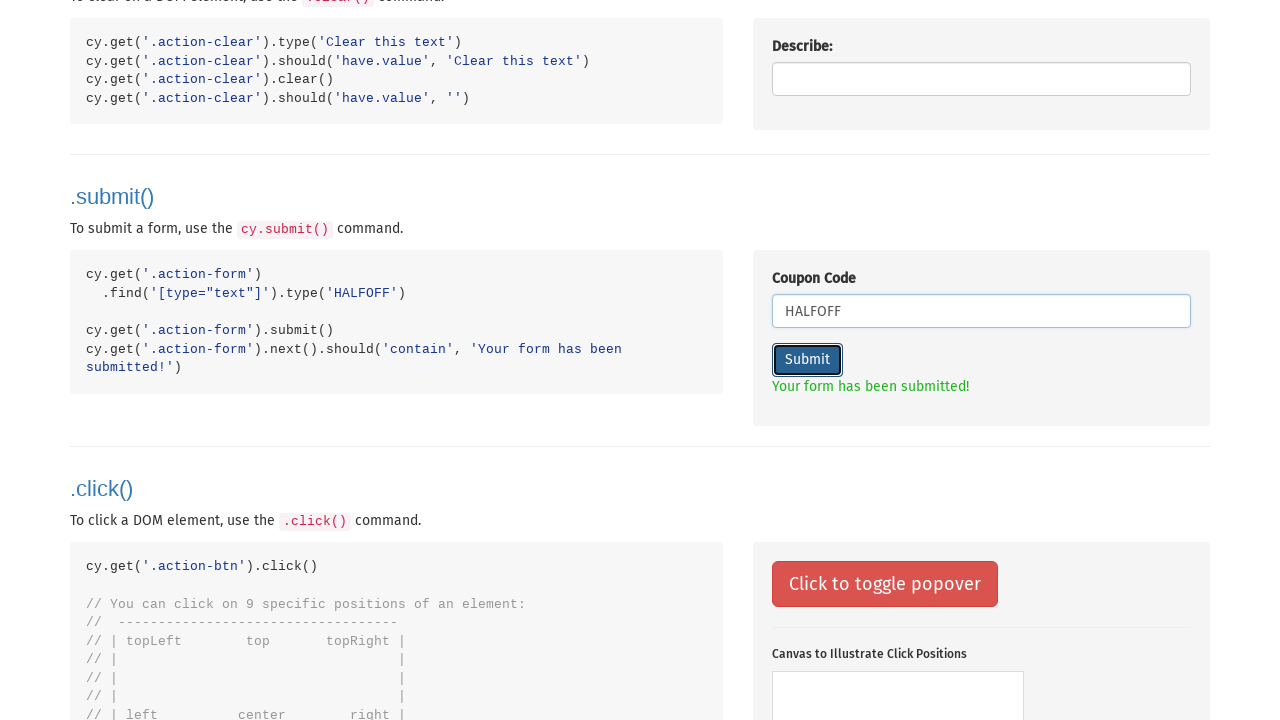

Success message 'Your form has been submitted!' appeared
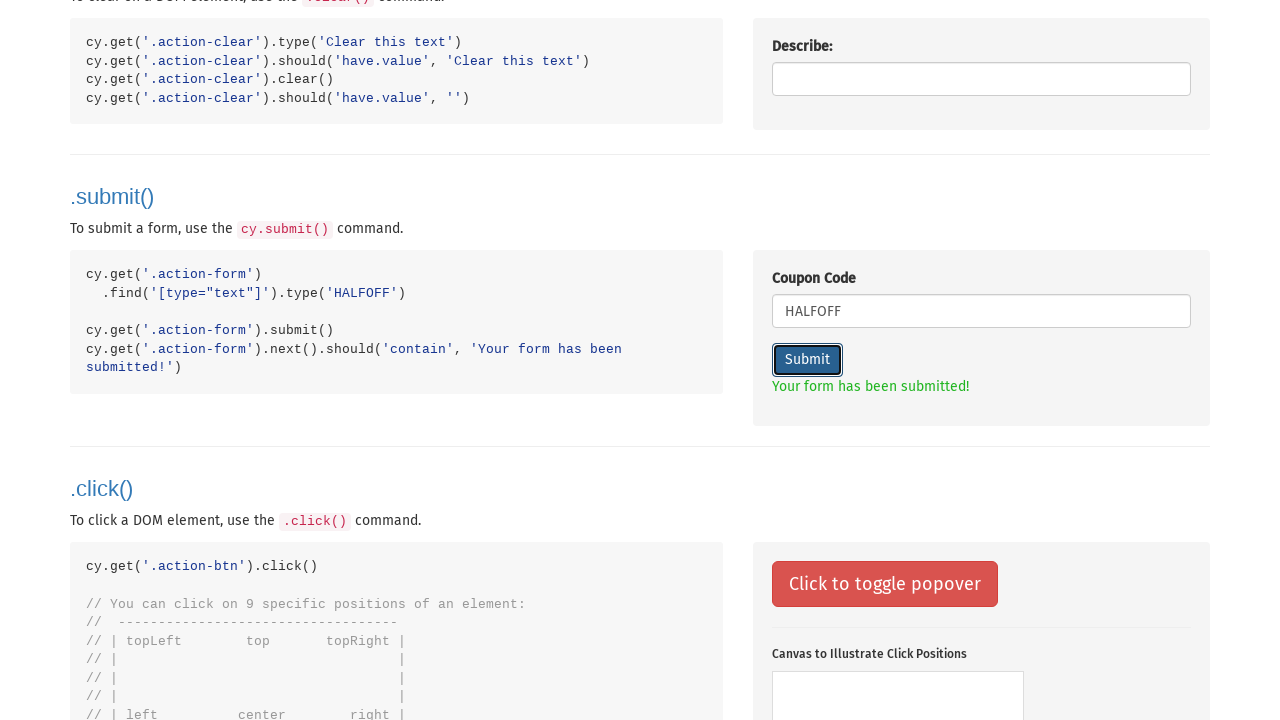

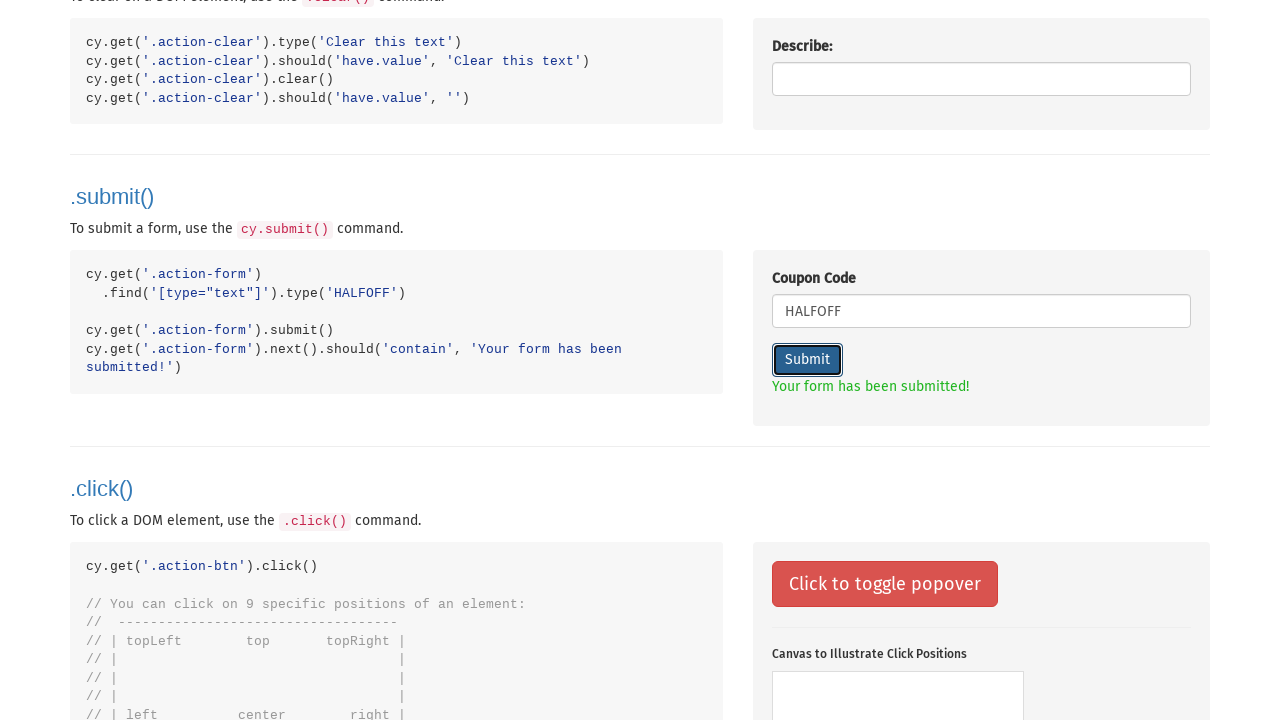